Tests slider functionality by clicking and holding the slider, moving it by offset to change its value

Starting URL: https://the-internet.herokuapp.com/horizontal_slider

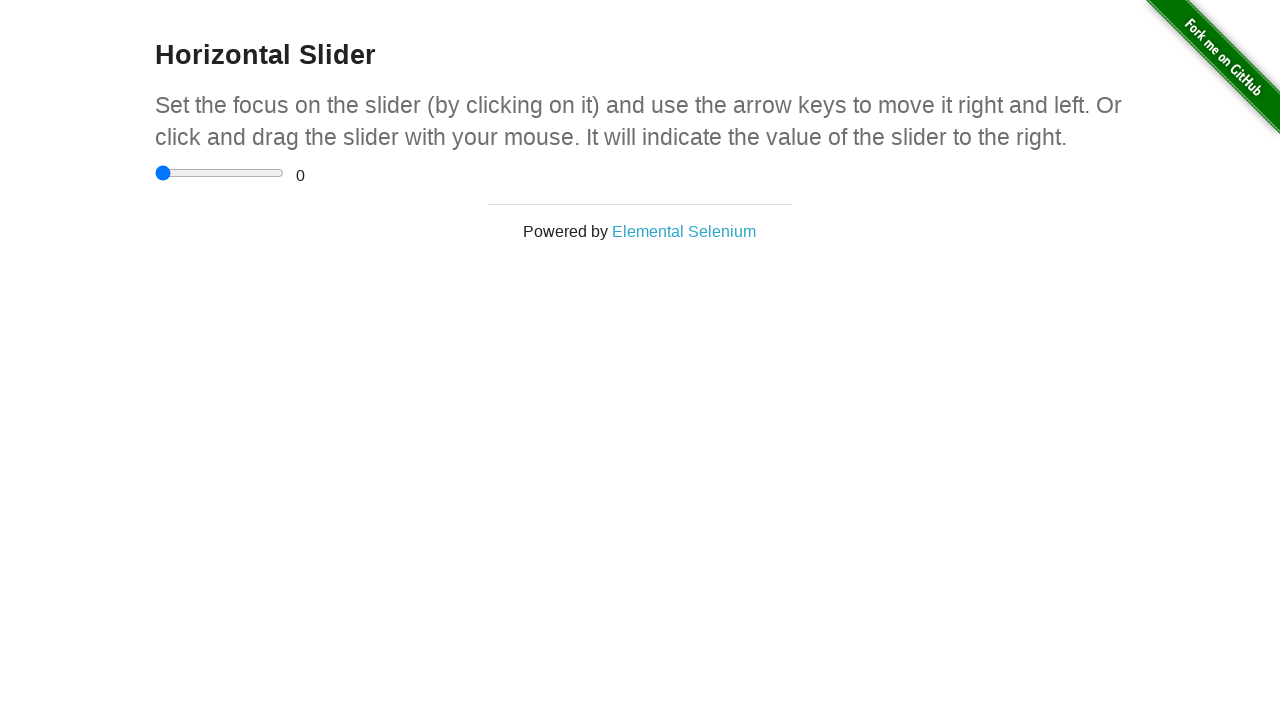

Located slider element by XPath
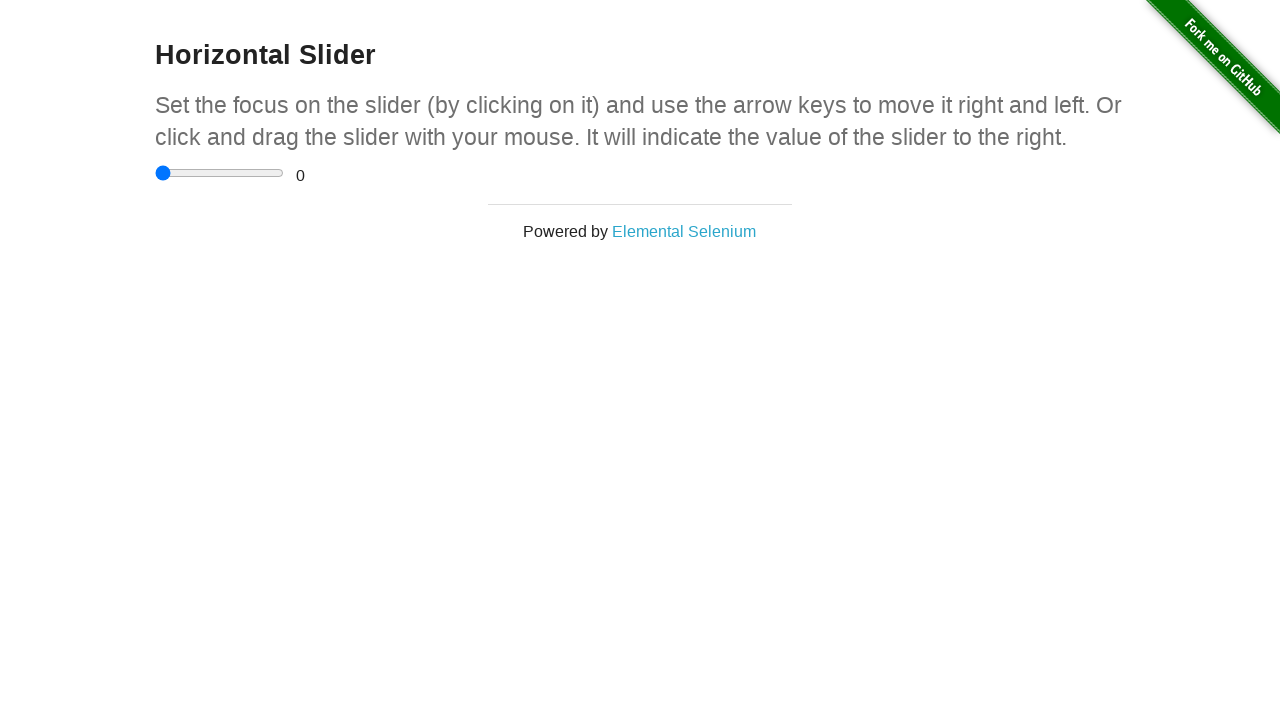

Located range display element by ID
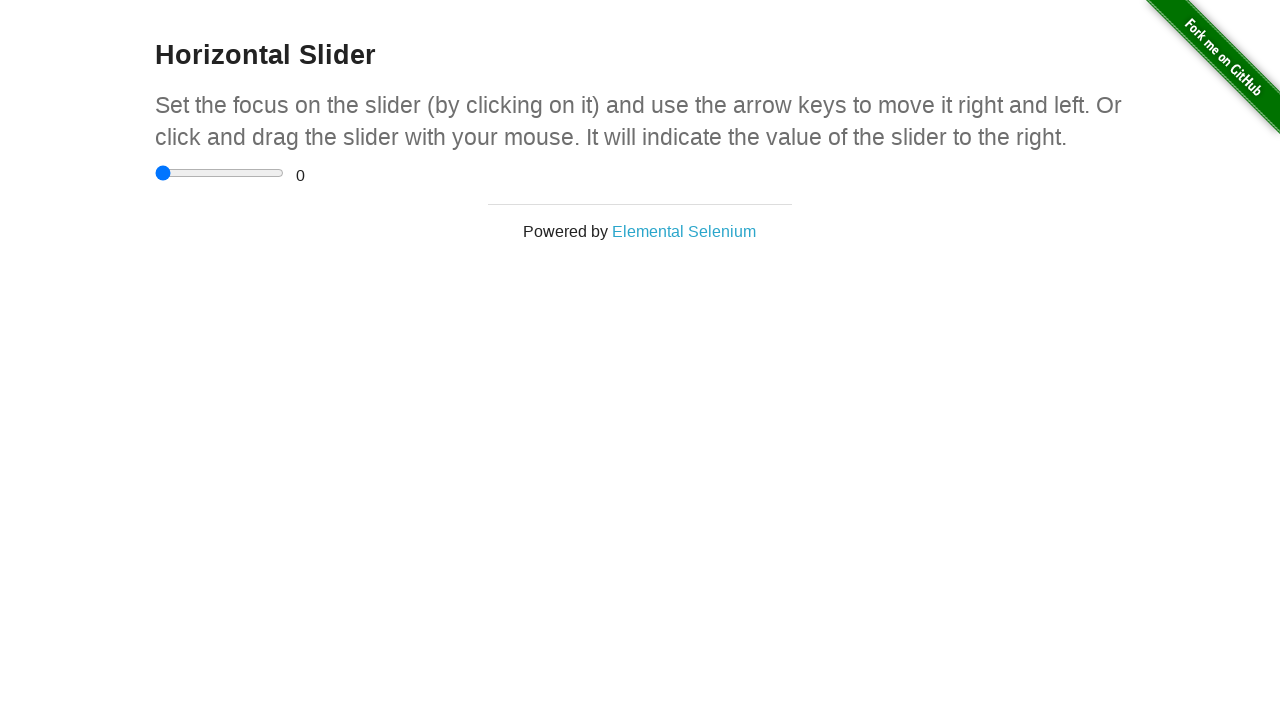

Verified initial slider value is 0
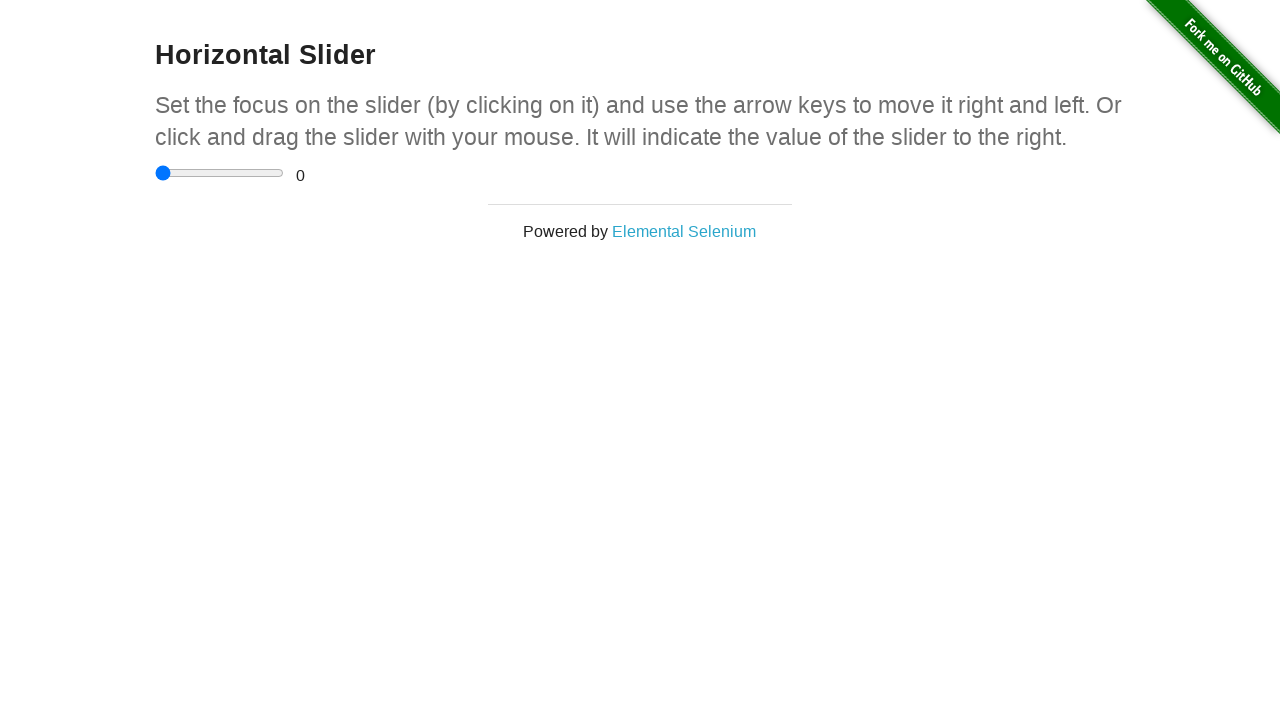

Moved mouse to center of slider at (220, 173)
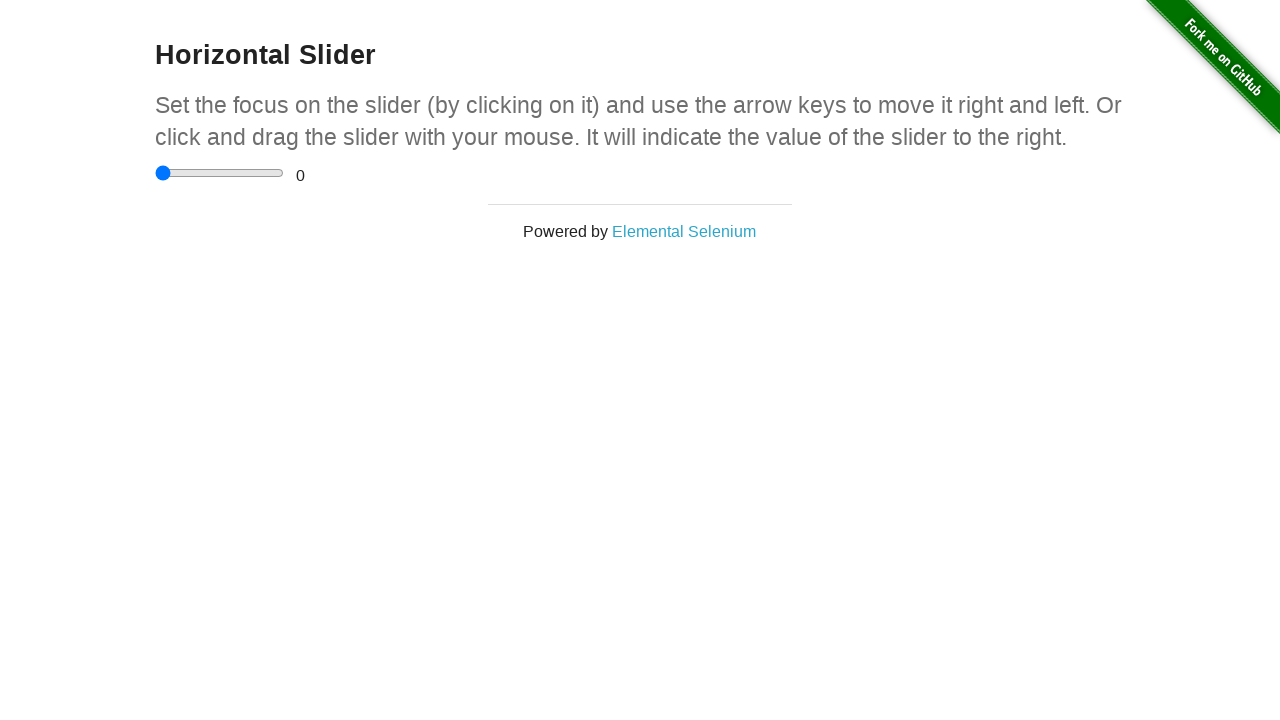

Pressed mouse button down on slider at (220, 173)
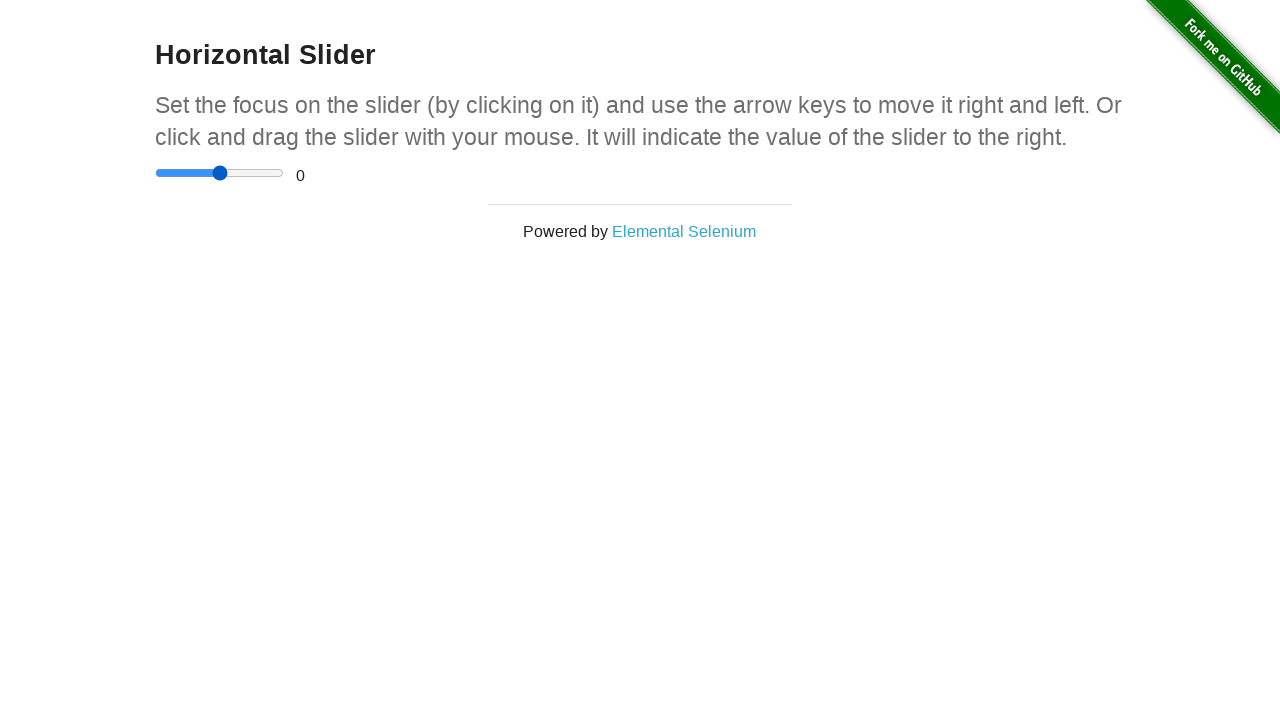

Dragged slider to the right by 55 pixels at (274, 173)
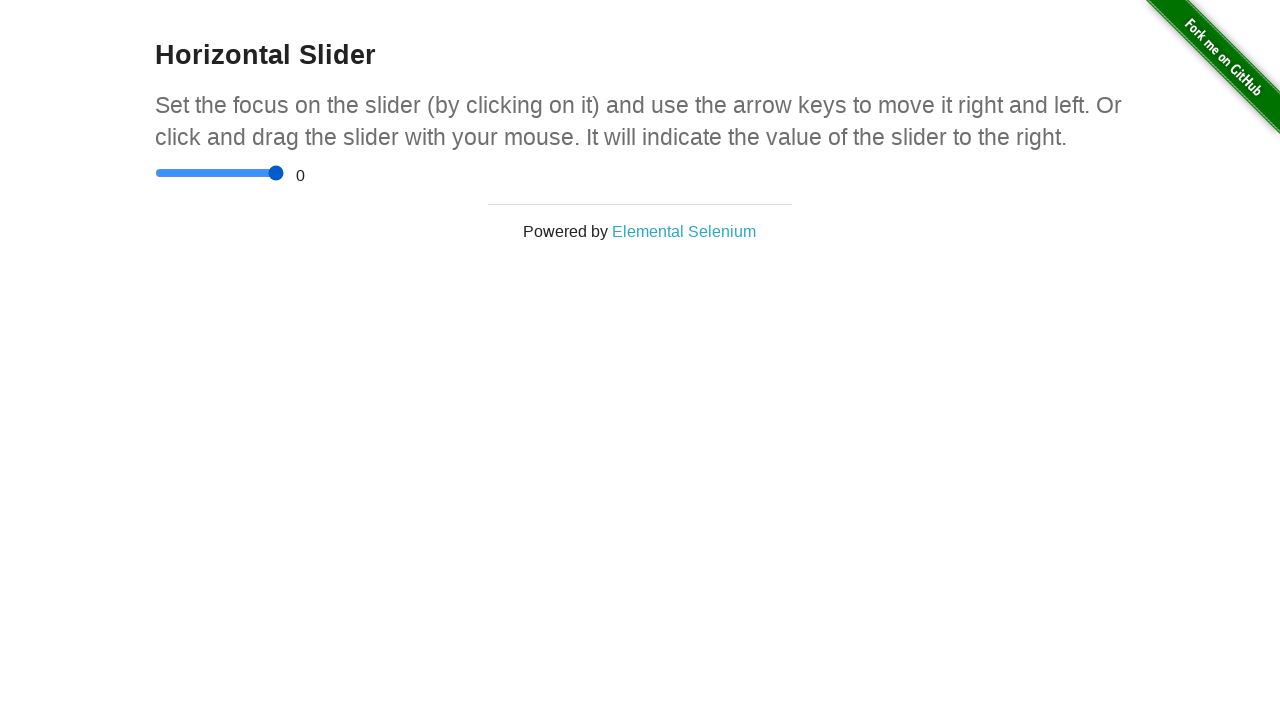

Released mouse button to complete slider drag at (274, 173)
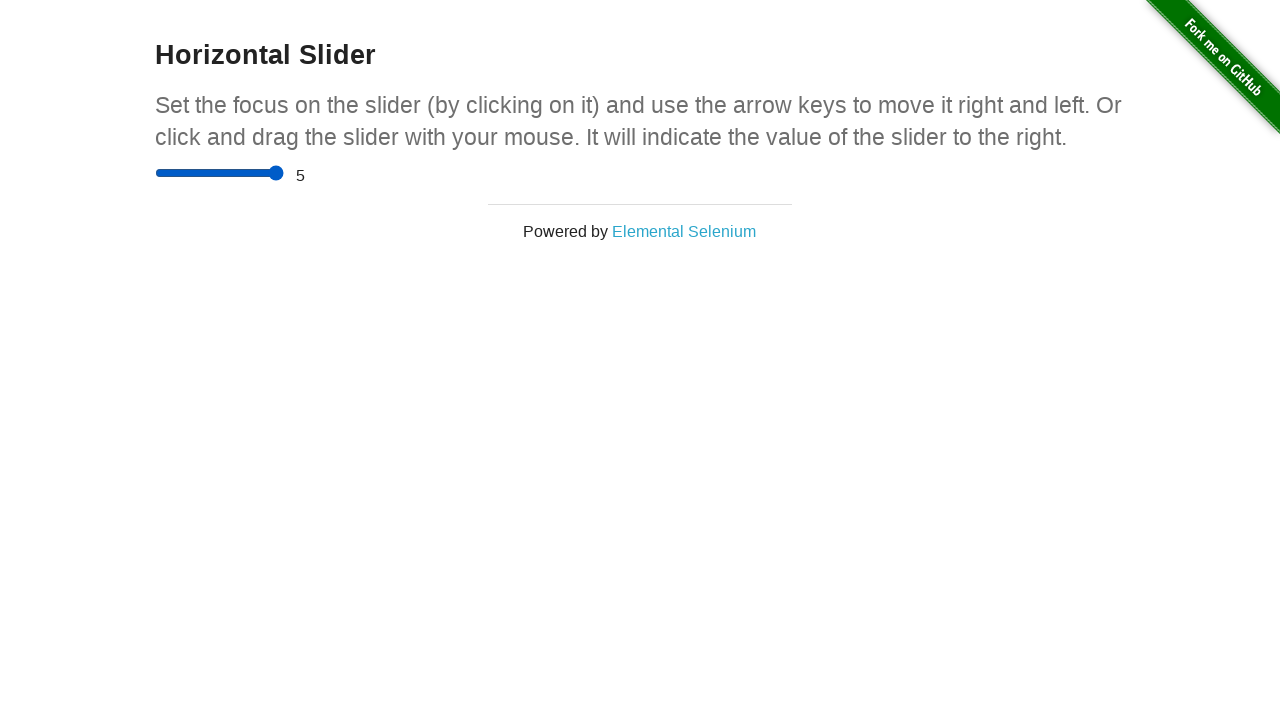

Verified slider value changed to 5 after drag
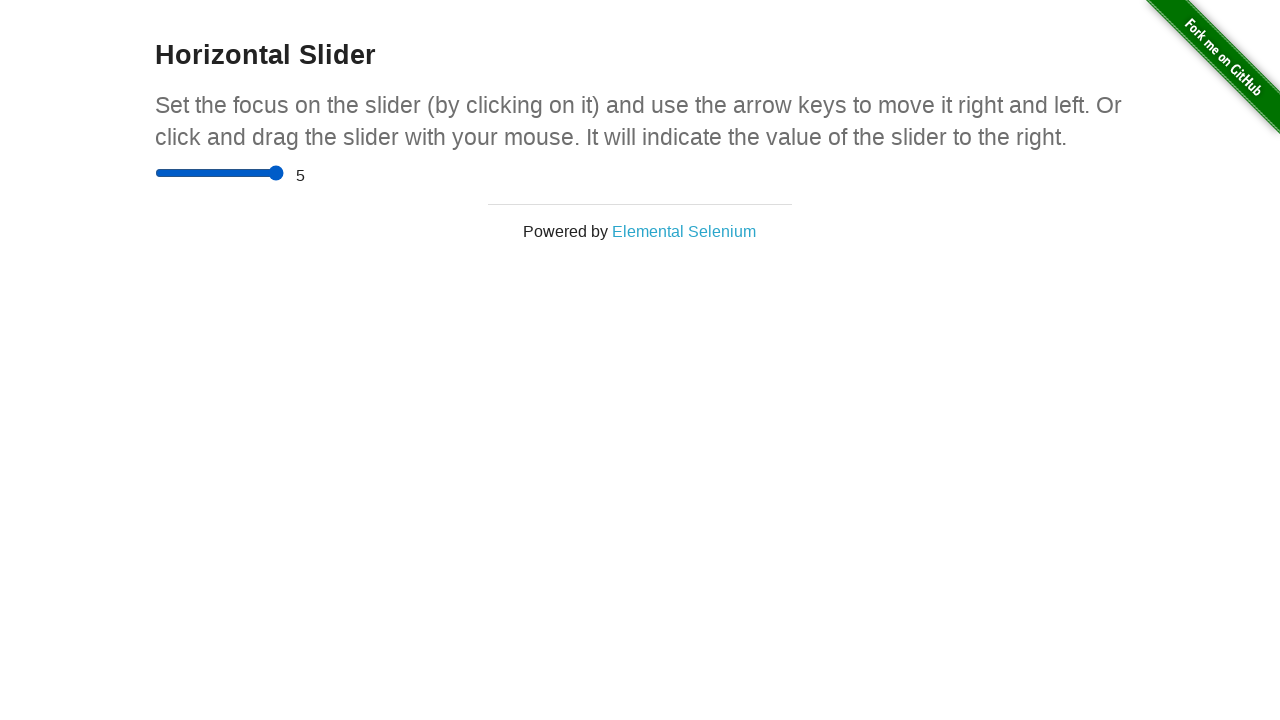

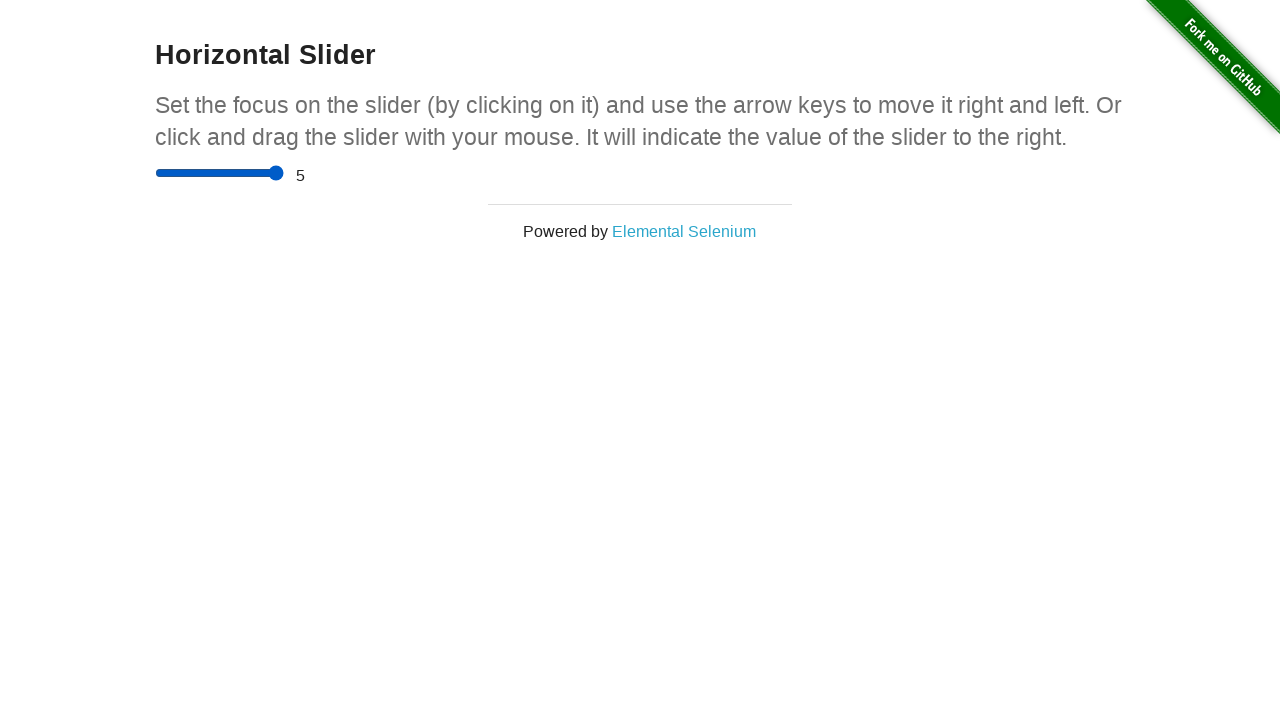